Tests form submission on Bootstrap documentation page by filling in an email field and submitting the form.

Starting URL: https://getbootstrap.com/docs/4.0/components/forms/

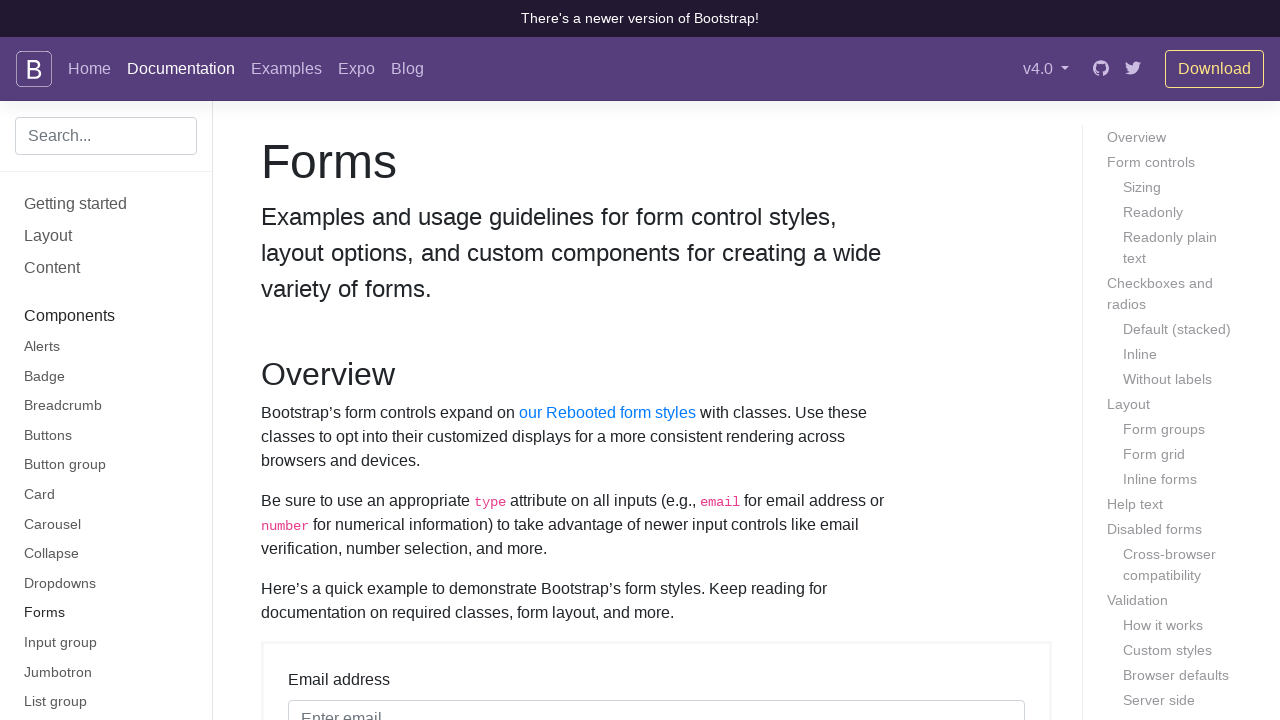

Email input field loaded on Bootstrap forms documentation page
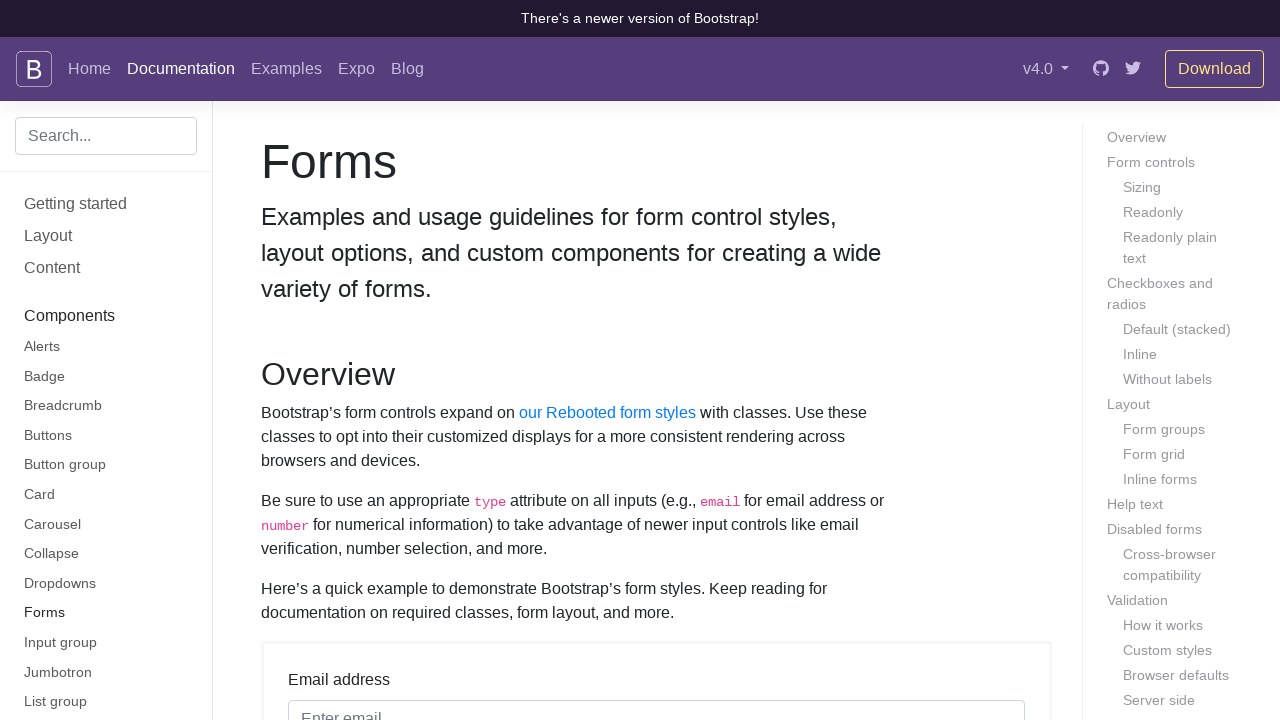

Filled email field with 'john.smith@example.com' on #exampleInputEmail1
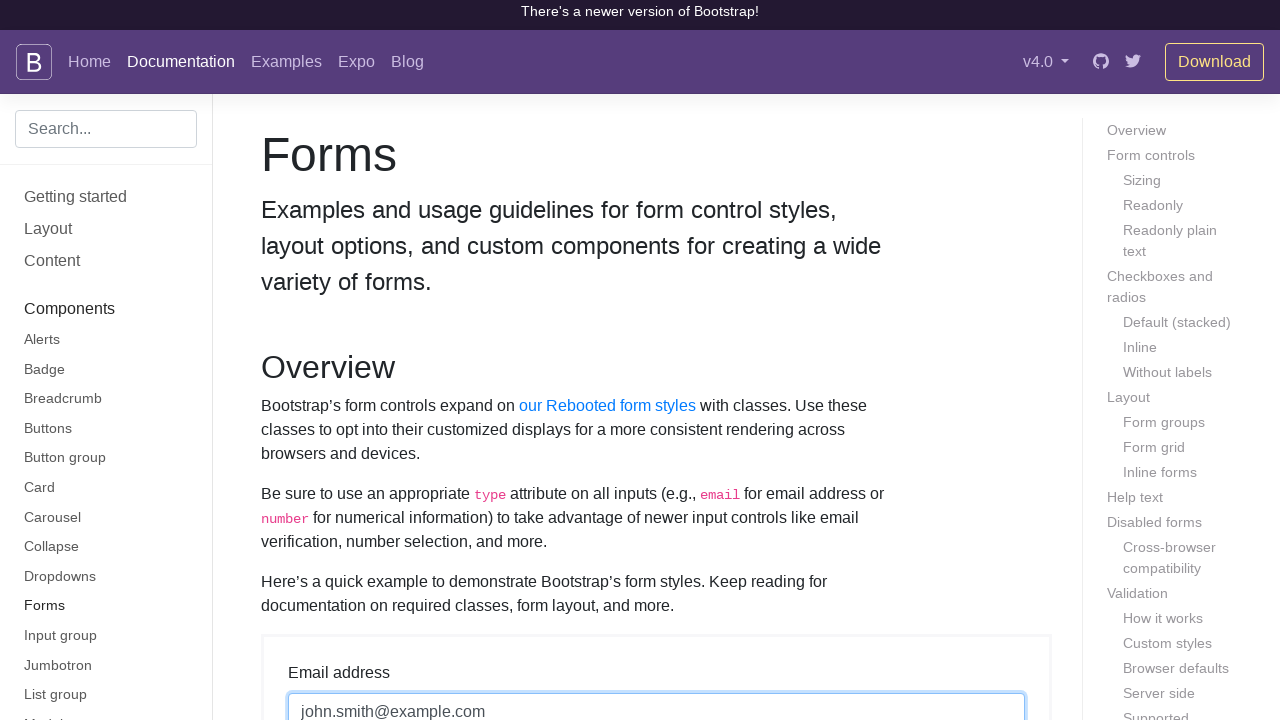

Submitted form by pressing Enter on email field on #exampleInputEmail1
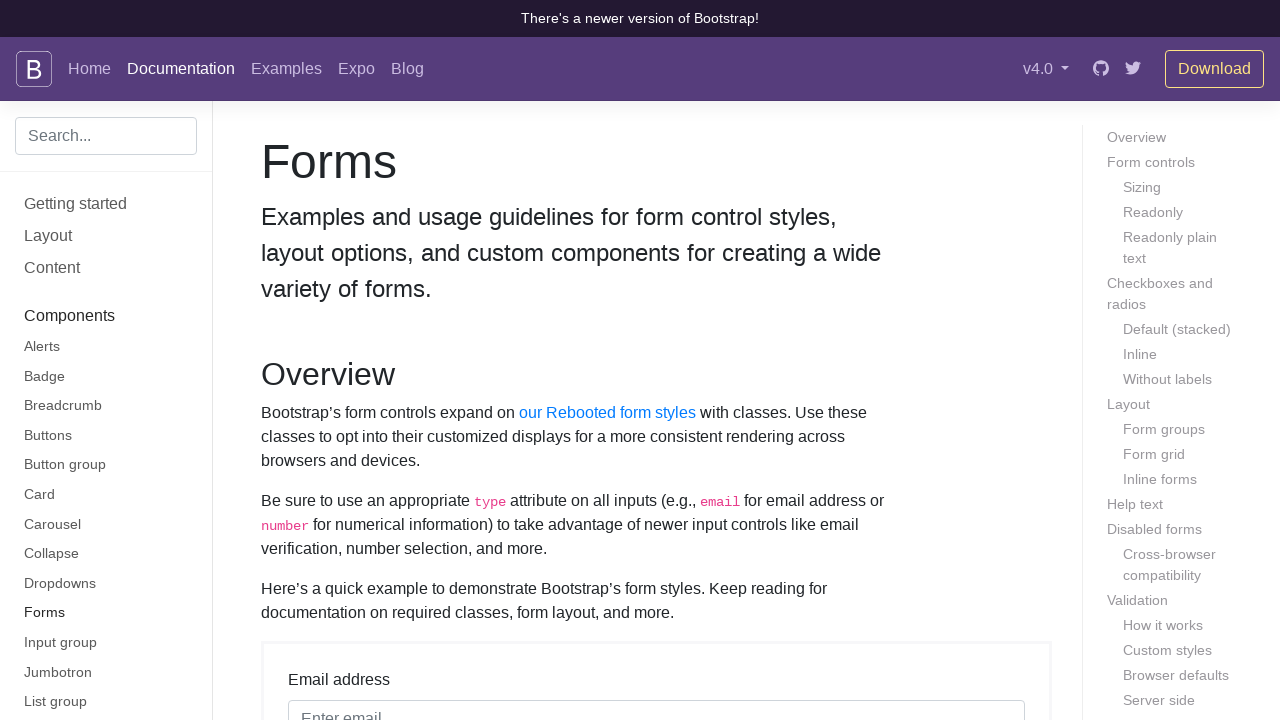

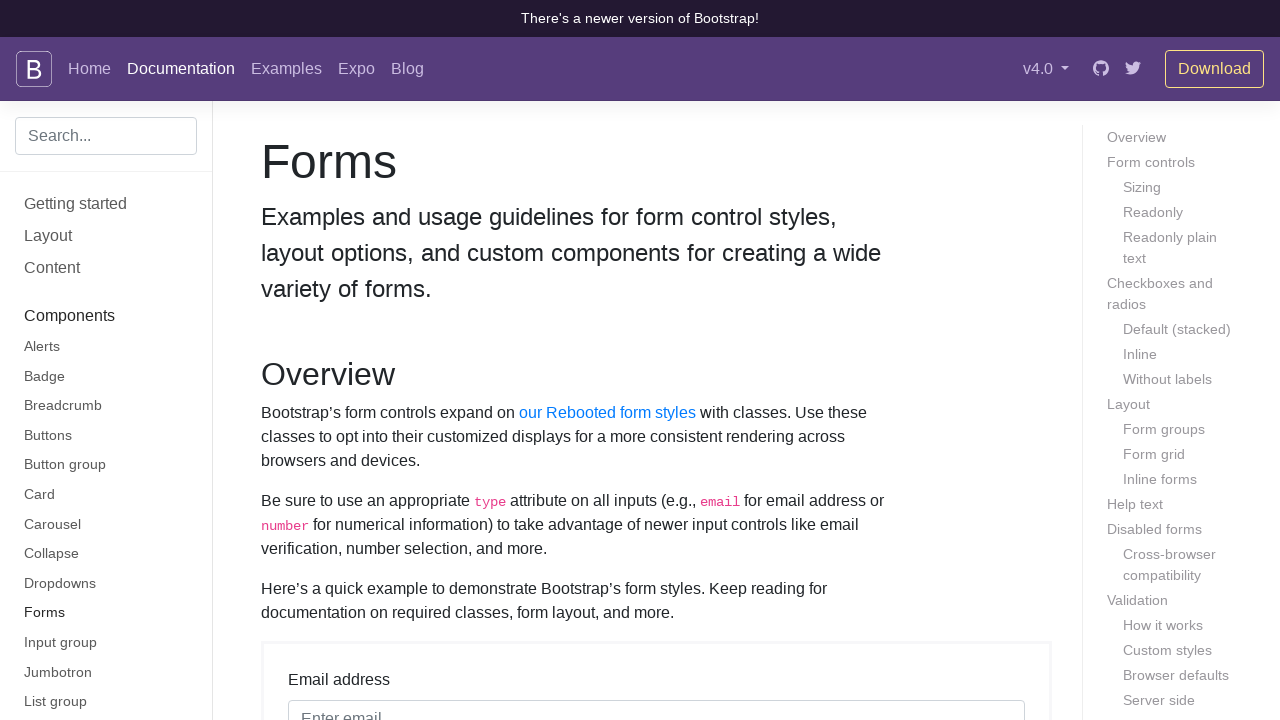